Tests JavaScript alert functionality by clicking the alert button, accepting it, and verifying the success message

Starting URL: http://practice.cydeo.com/javascript_alerts

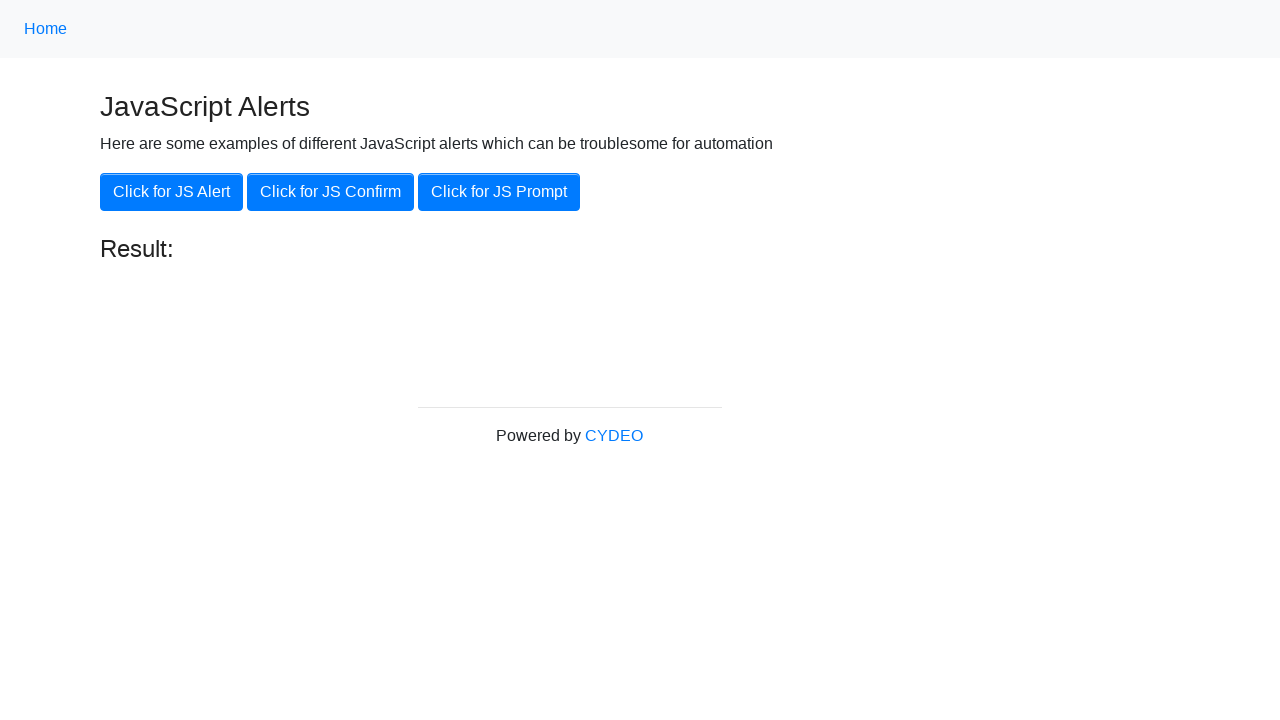

Clicked the 'Click for JS Alert' button at (172, 192) on xpath=//button[.='Click for JS Alert']
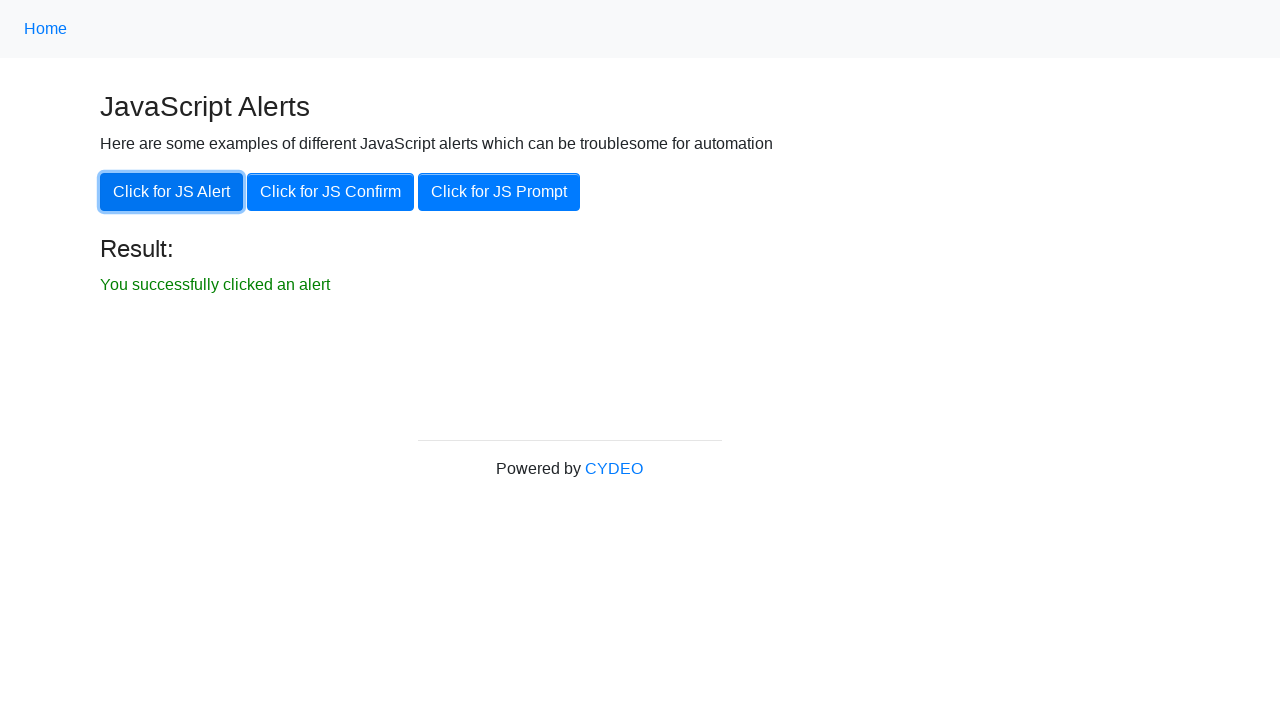

Set up dialog handler to accept JavaScript alert
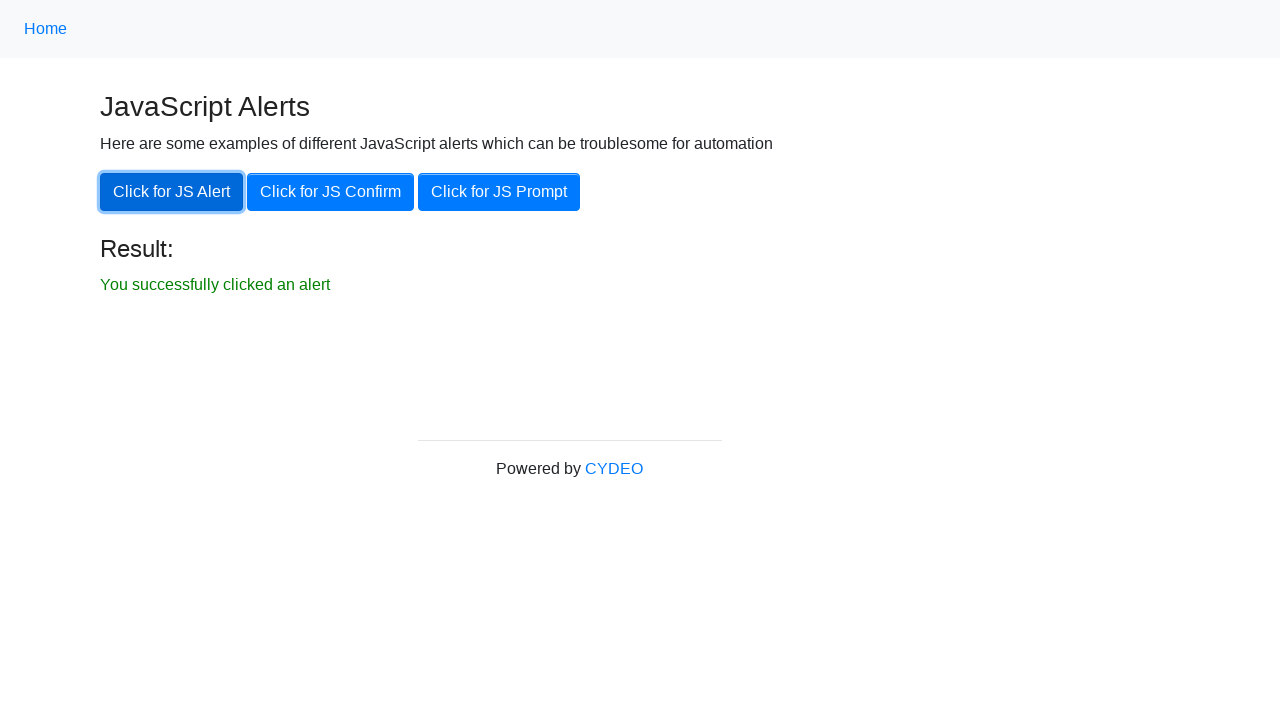

Waited for result message to become visible
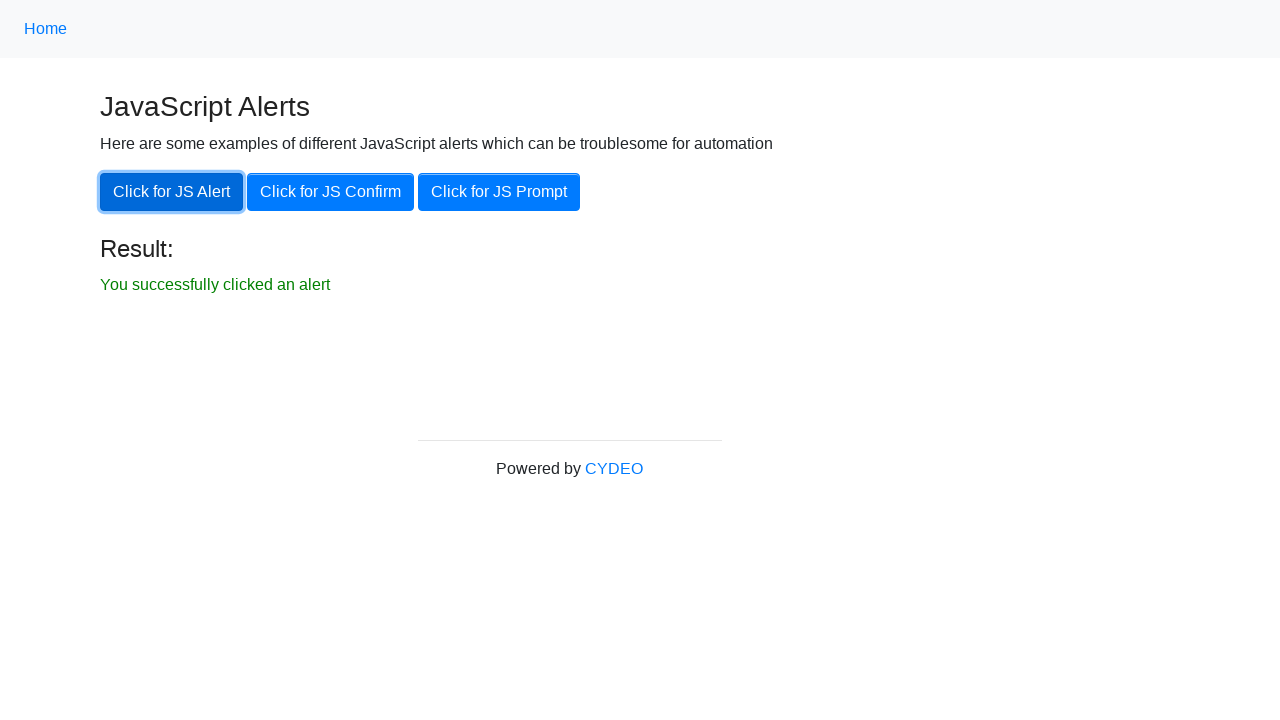

Retrieved result text content
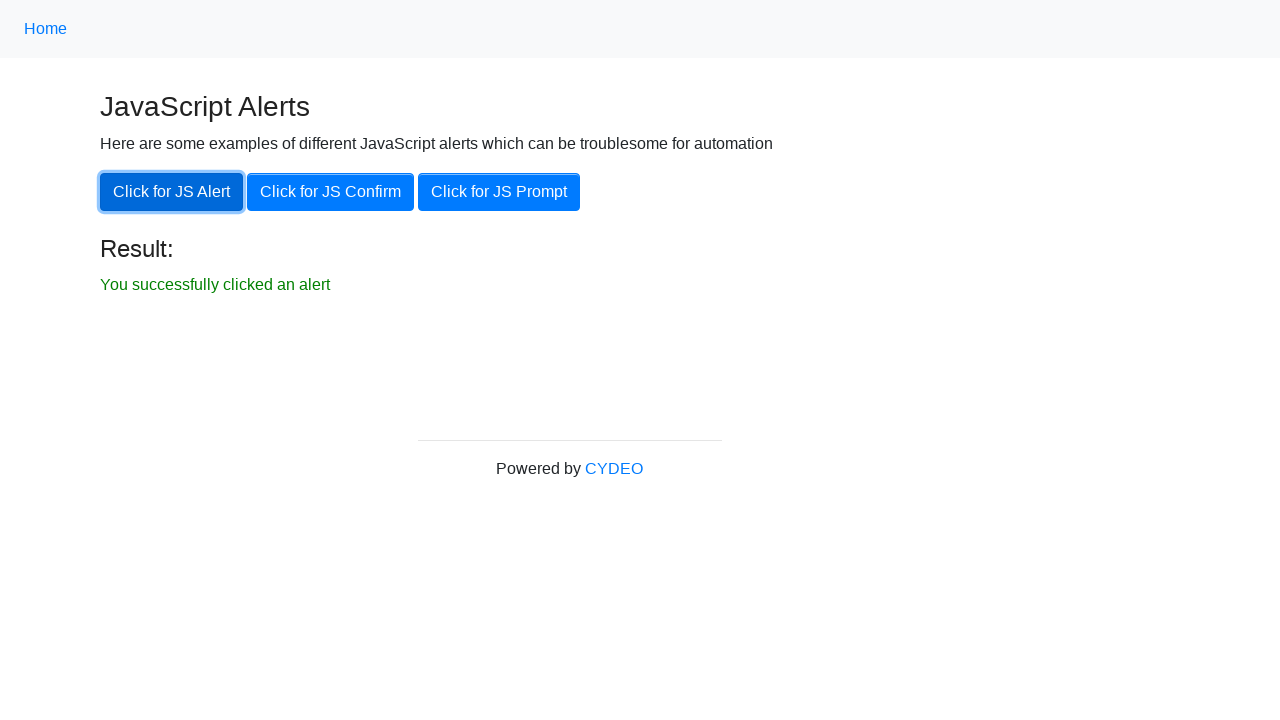

Verified result text matches expected message 'You successfully clicked an alert'
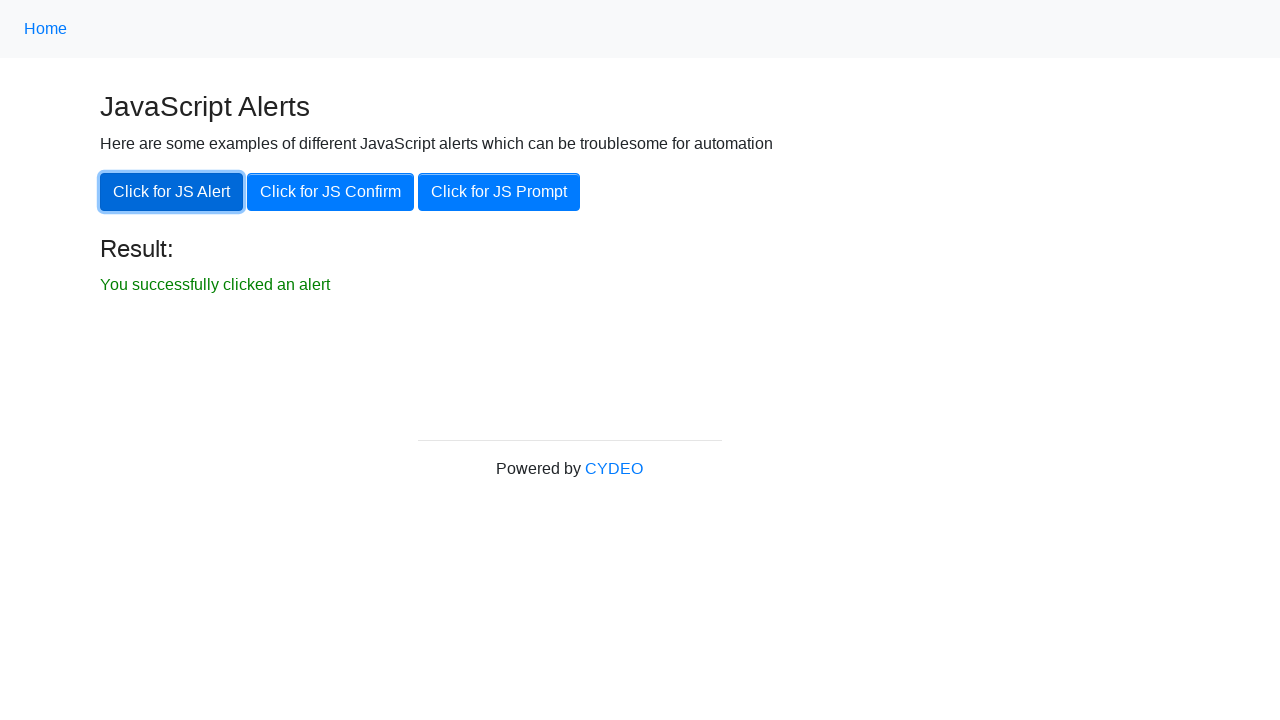

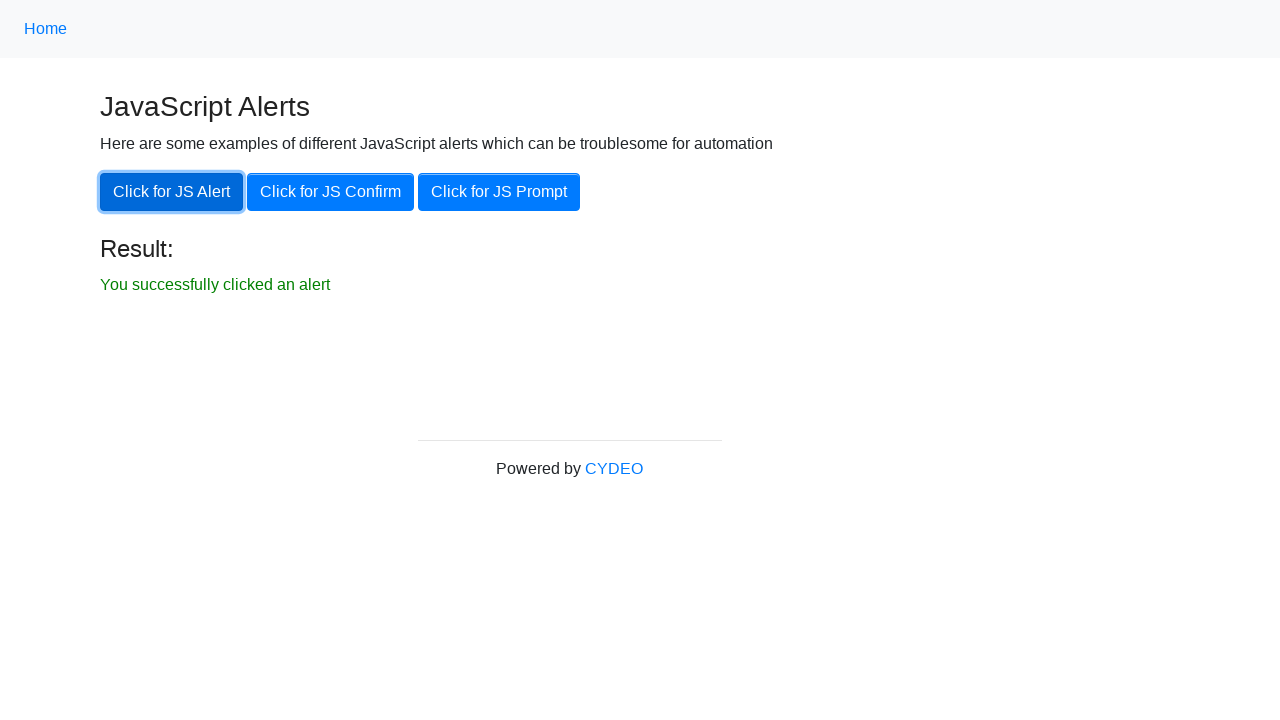